Tests navigation to the All Cars page by clicking the Cars link and verifying car listings are displayed

Starting URL: https://web-project-delta-nine.vercel.app

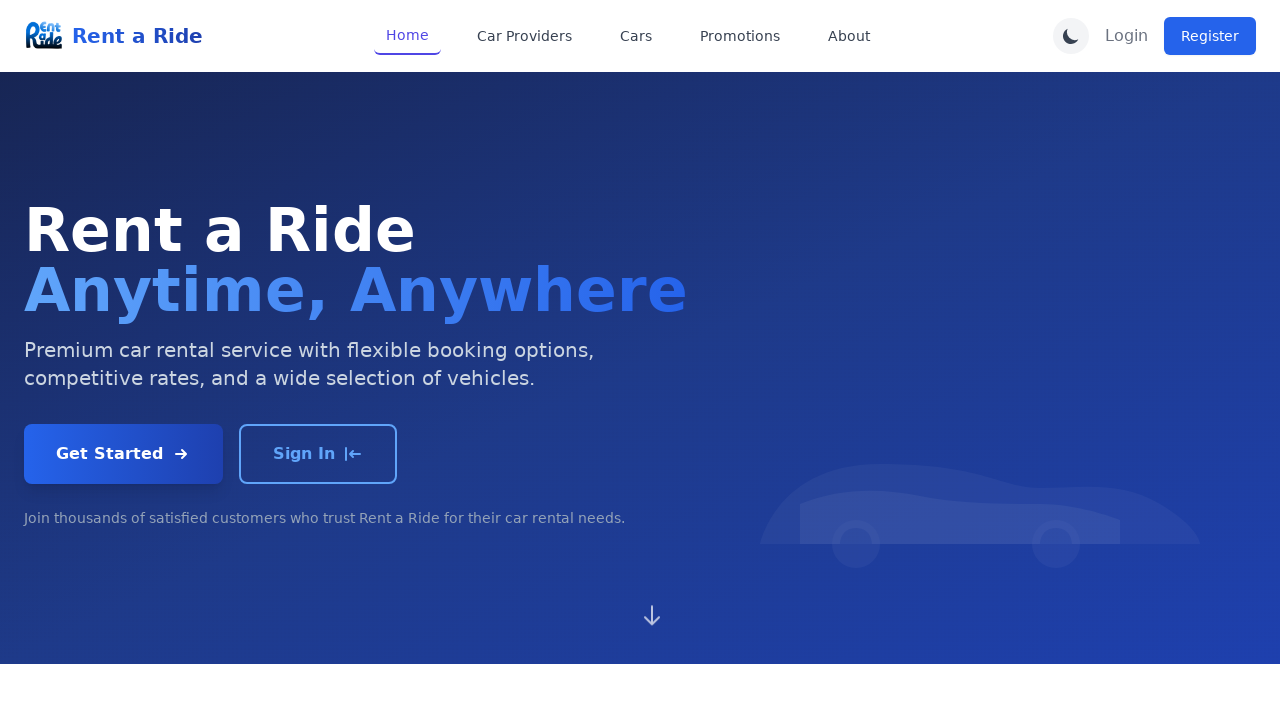

Clicked Cars link to navigate to All Cars page at (636, 36) on internal:role=link[name="Cars"s]
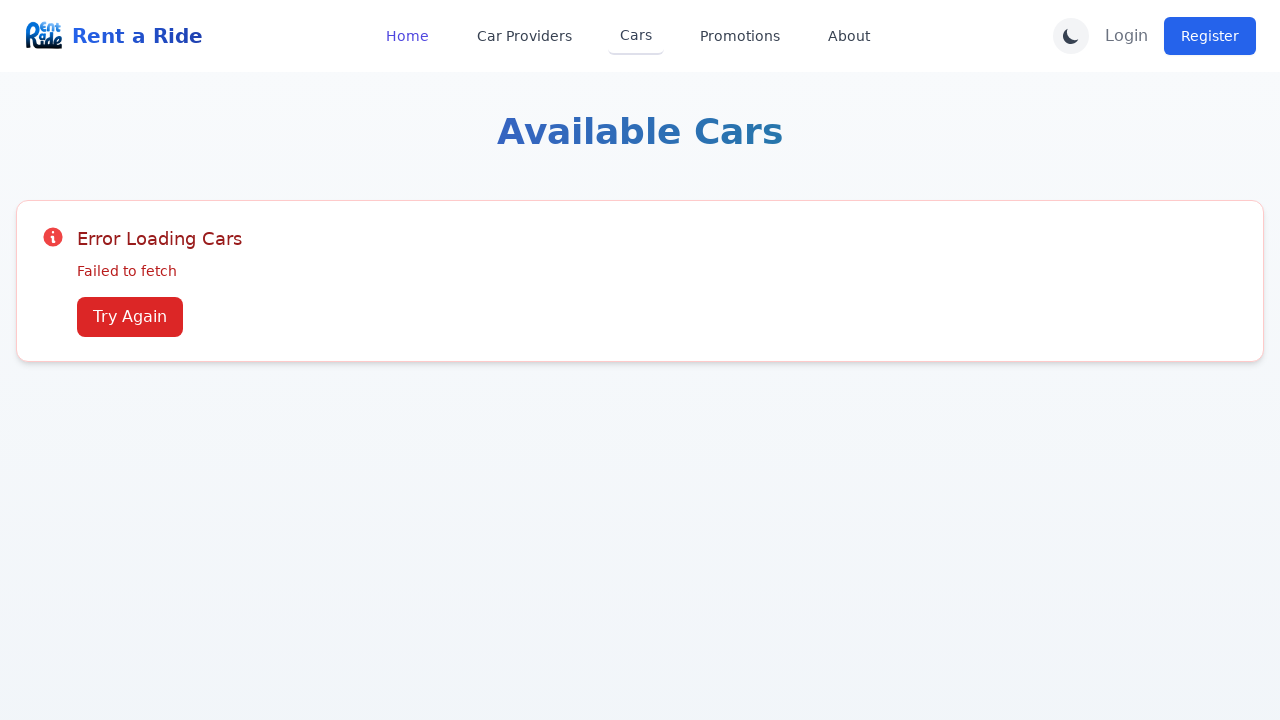

Navigation to All Cars page completed (URL verified)
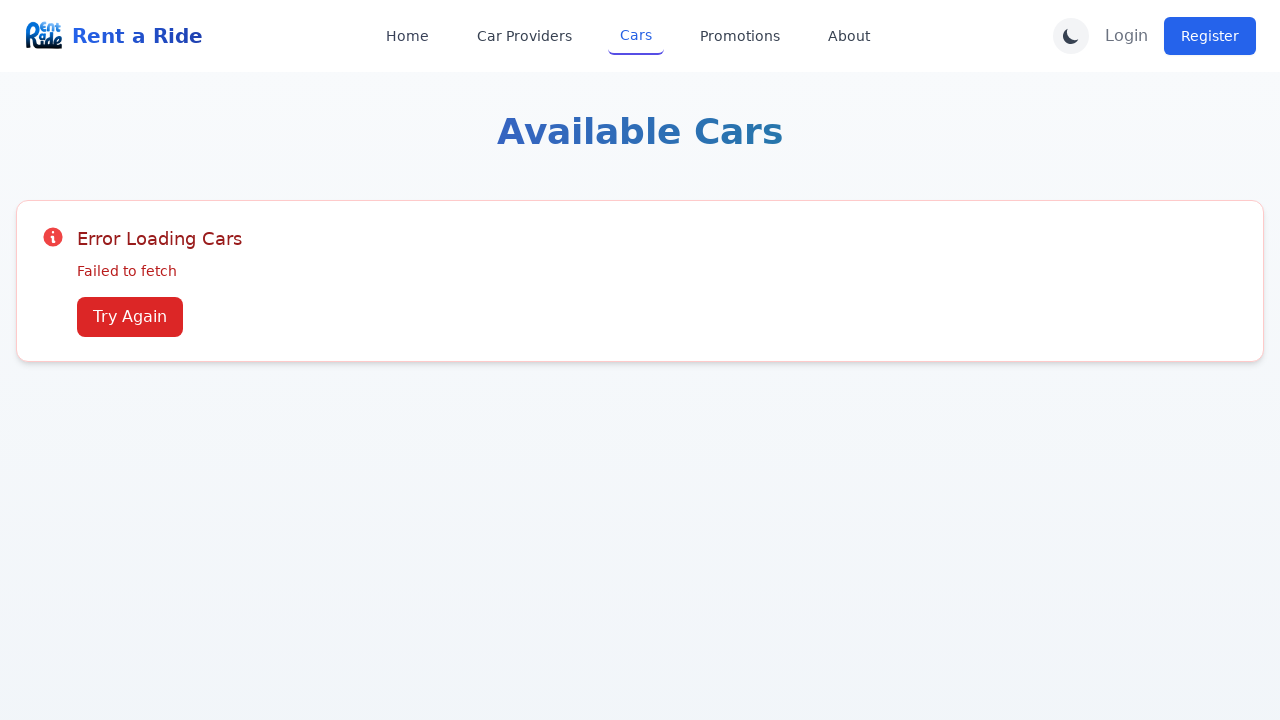

Car listings are now visible on the page
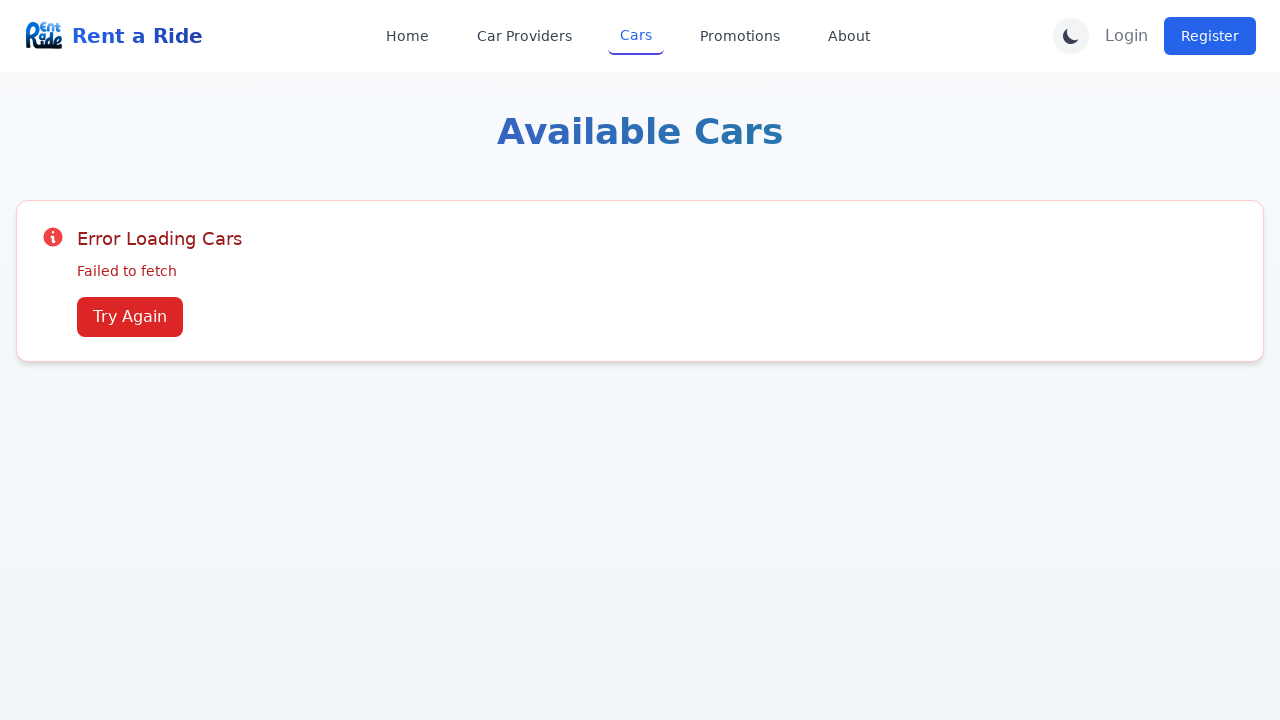

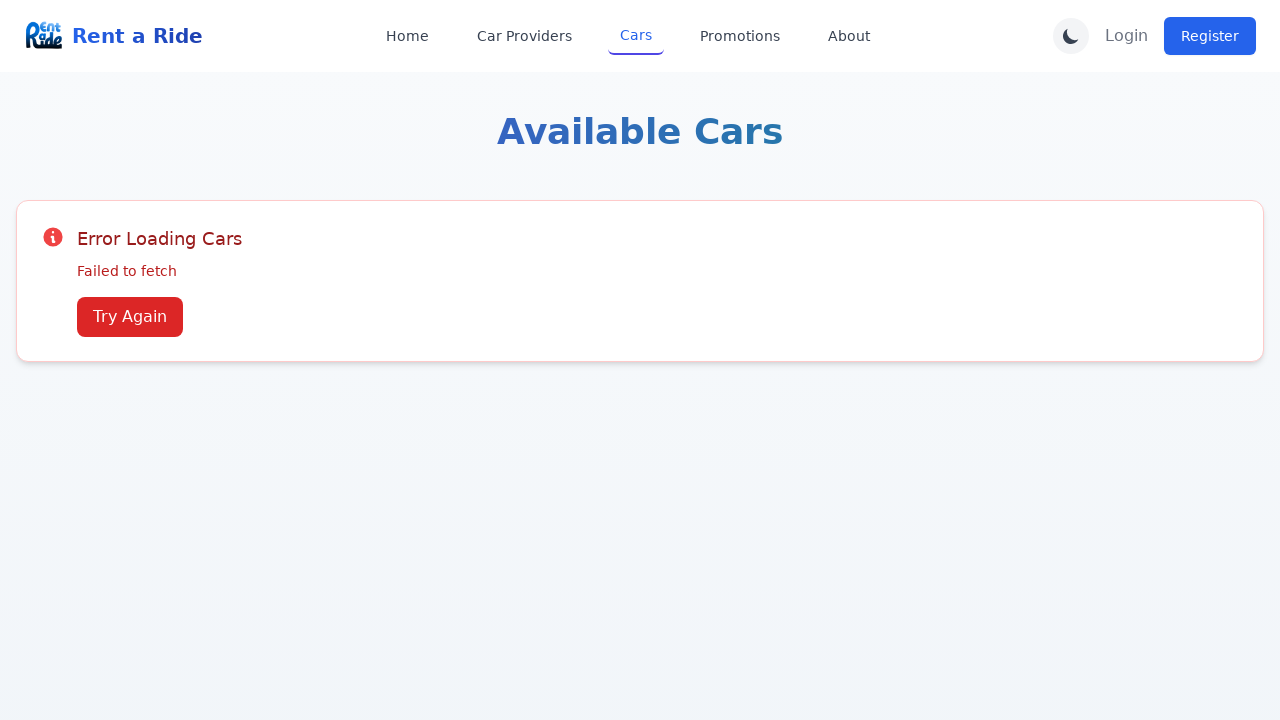